Tests scrolling functionality by navigating to the Cydeo practice page and scrolling down to the "CYDEO" link at the bottom of the page using mouse movement actions.

Starting URL: https://practice.cydeo.com/

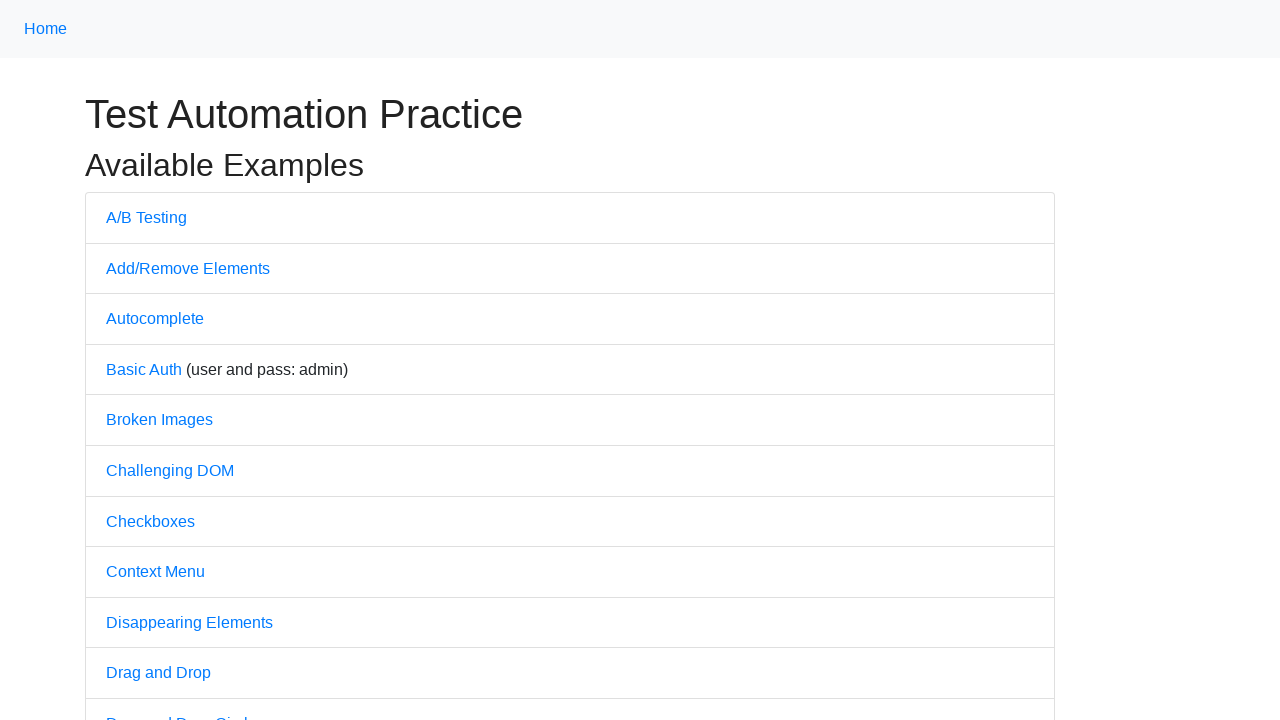

Waited for page to load (domcontentloaded)
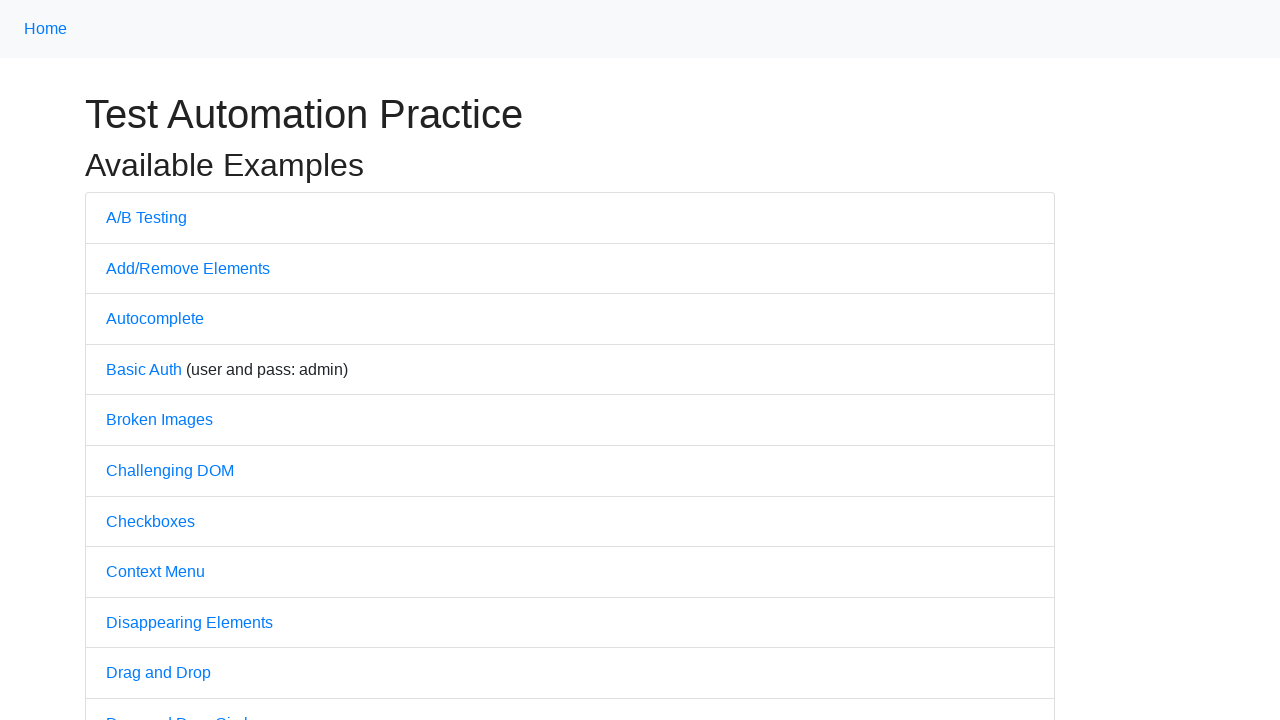

Located CYDEO link at bottom of page
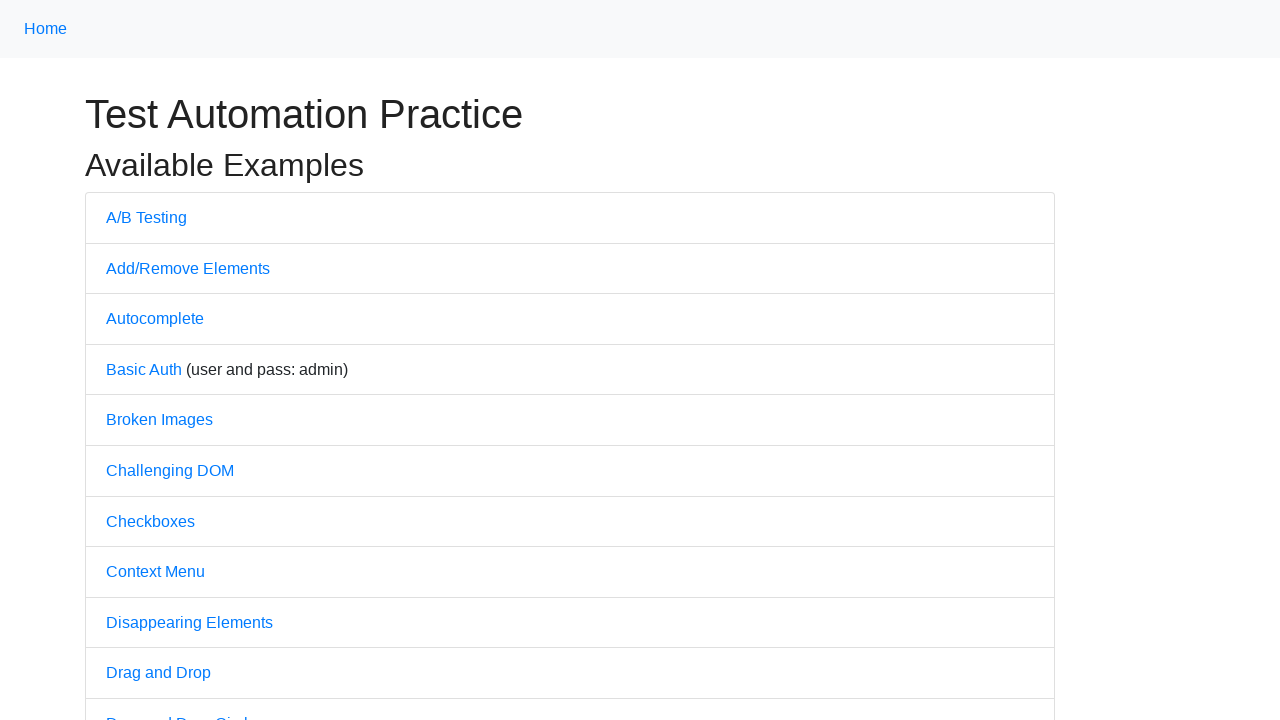

Scrolled to CYDEO link using scroll_into_view_if_needed()
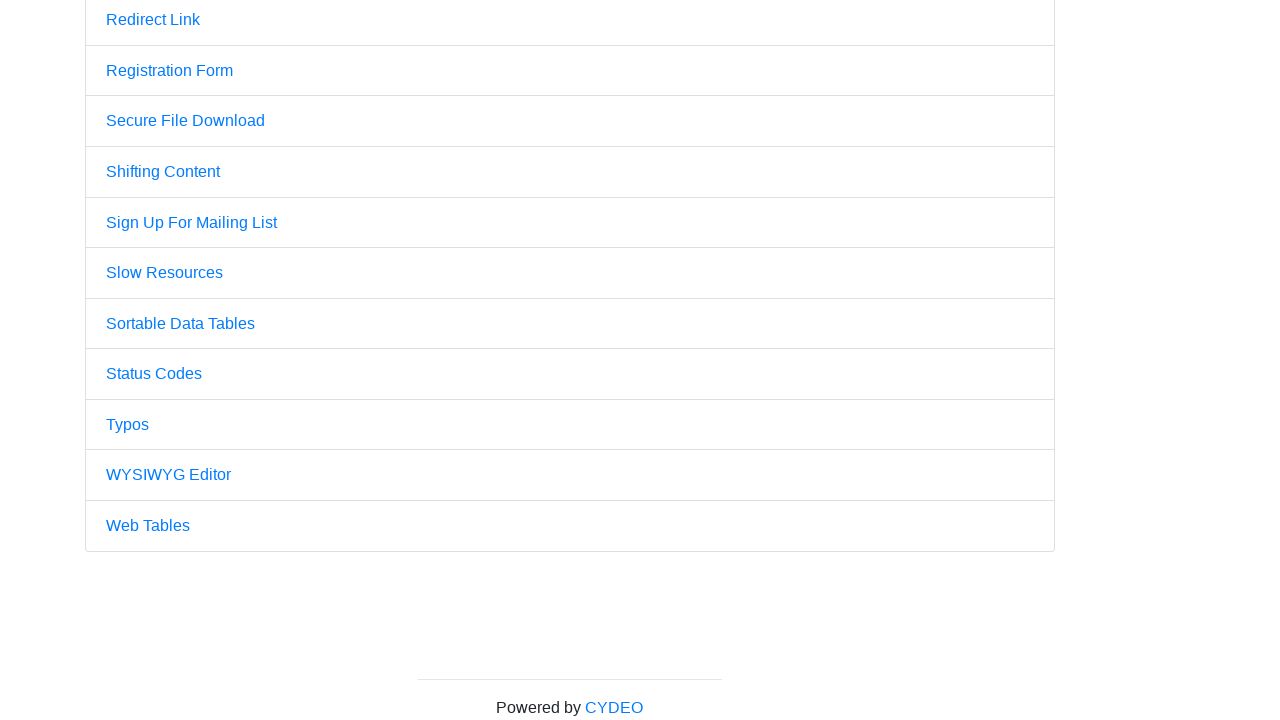

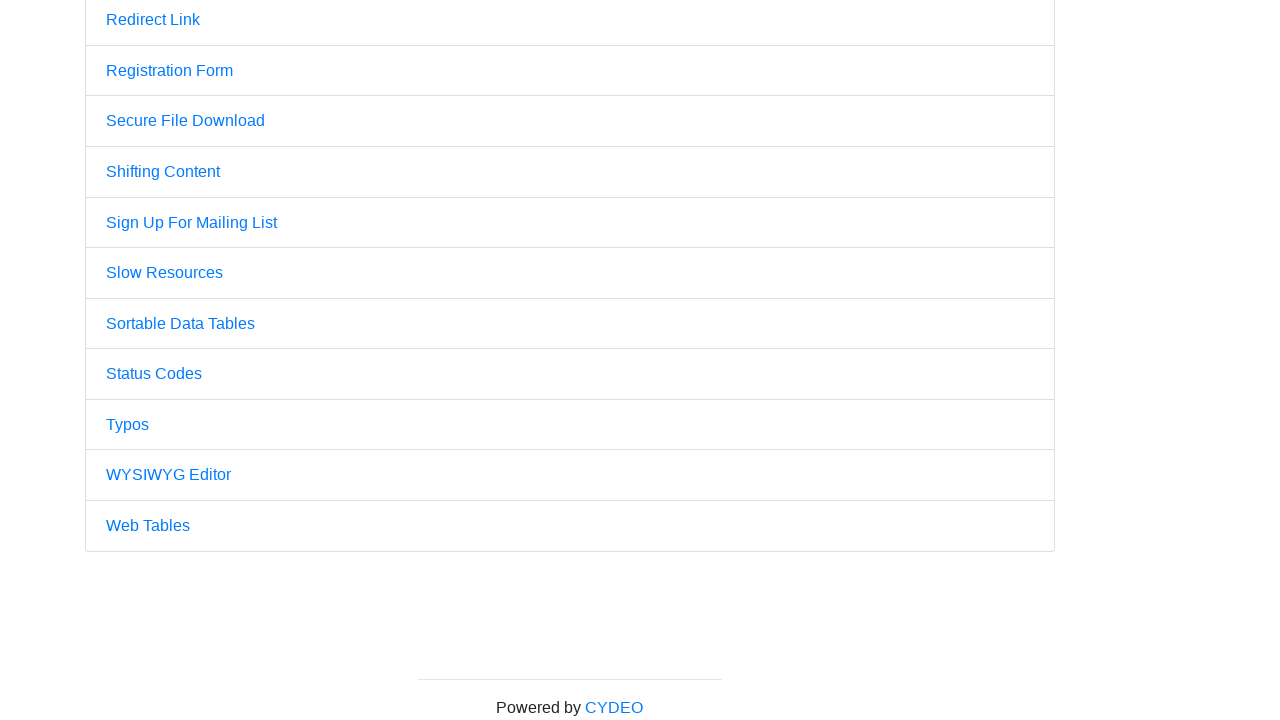